Tests keyboard actions by copying text from one textarea to another using keyboard shortcuts (Ctrl+A, Ctrl+C, Tab, Ctrl+V)

Starting URL: https://text-compare.com/

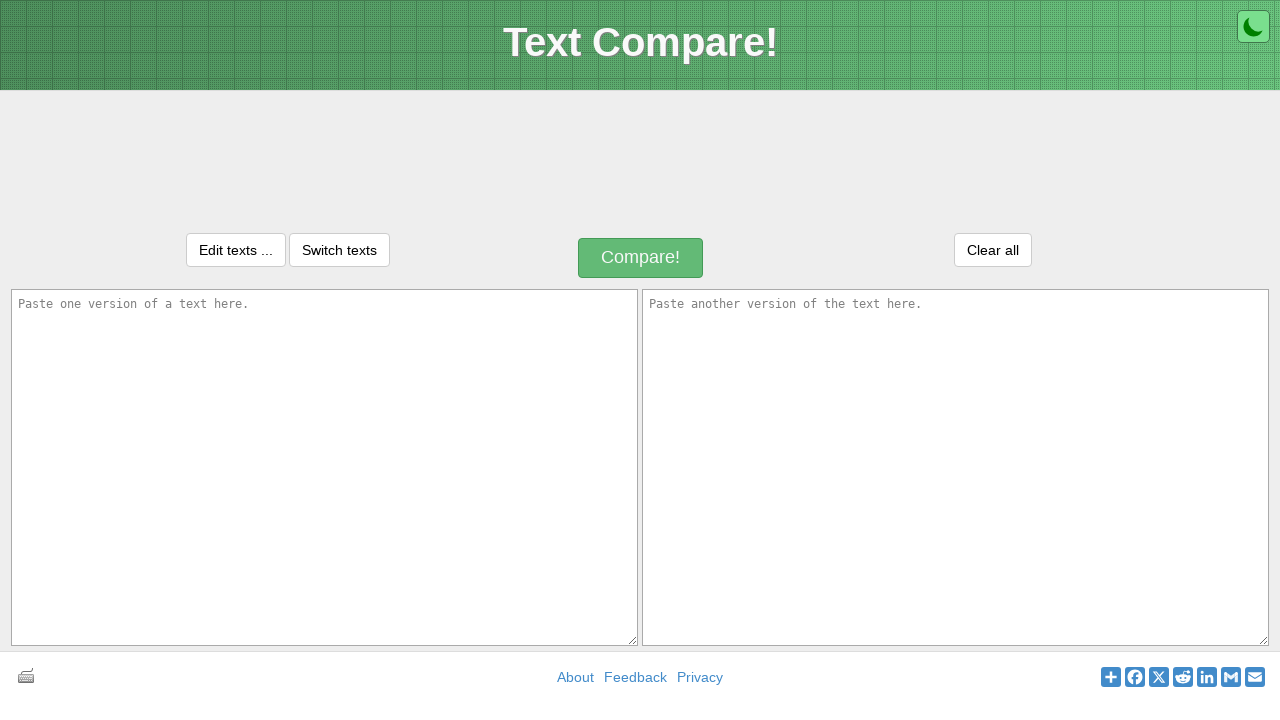

Typed 'Welcome to Selenium' in the first textarea on #inputText1
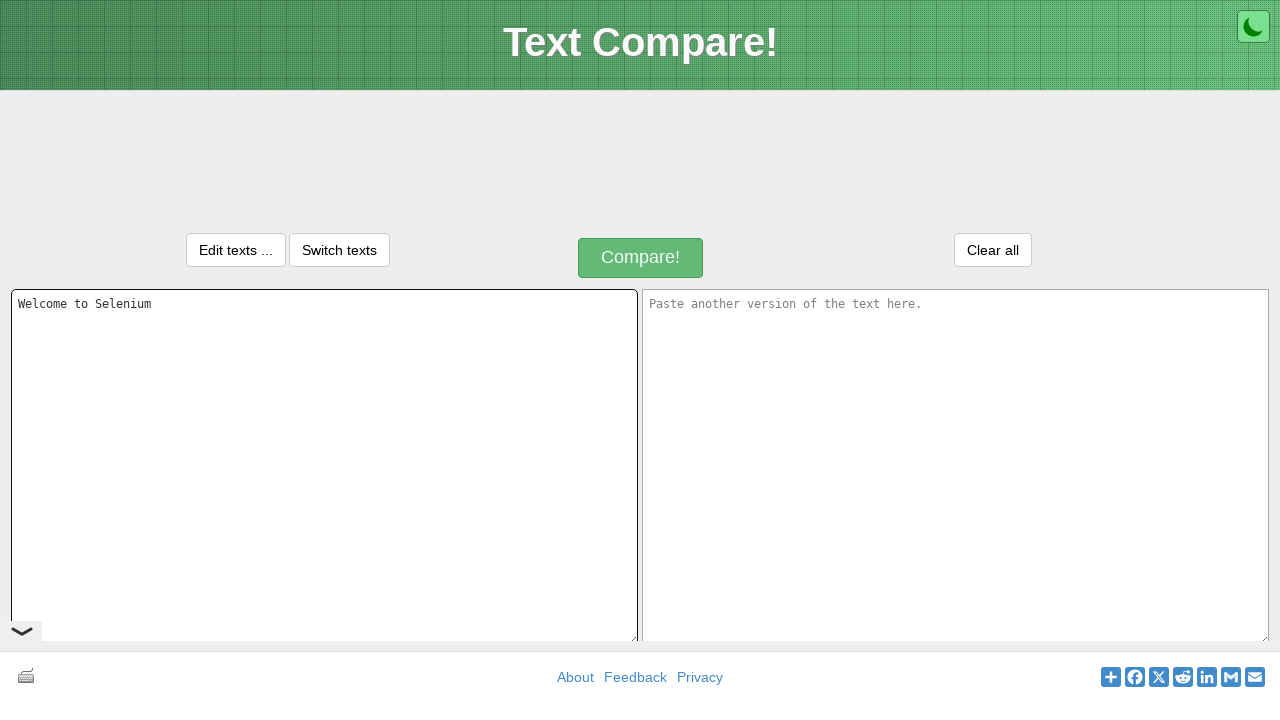

Selected all text in first textarea using Ctrl+A on #inputText1
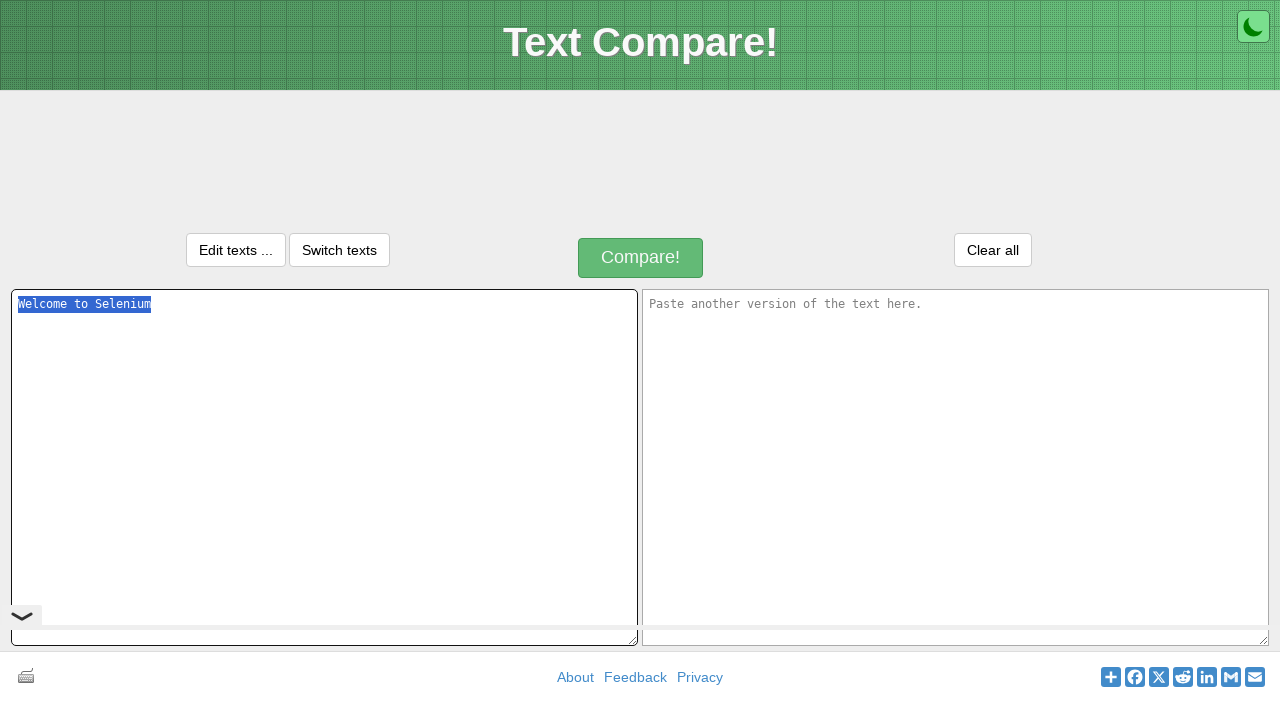

Copied text from first textarea using Ctrl+C on #inputText1
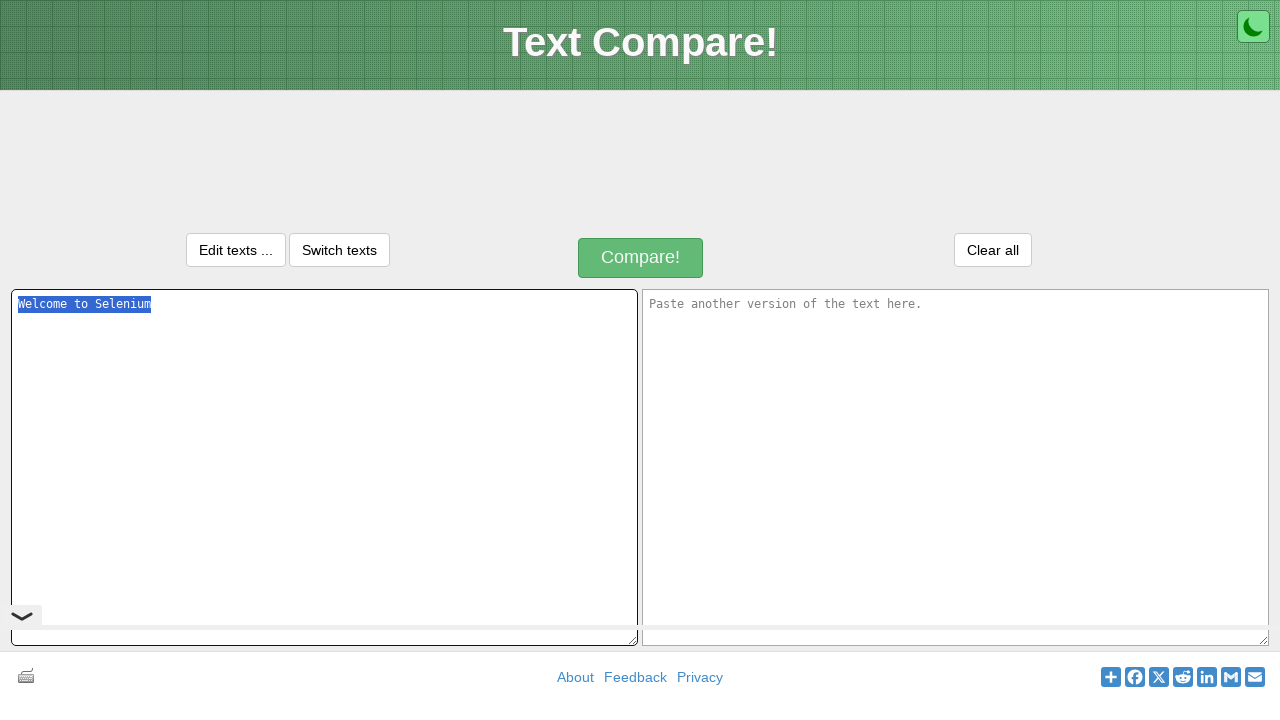

Moved to second textarea using Tab key
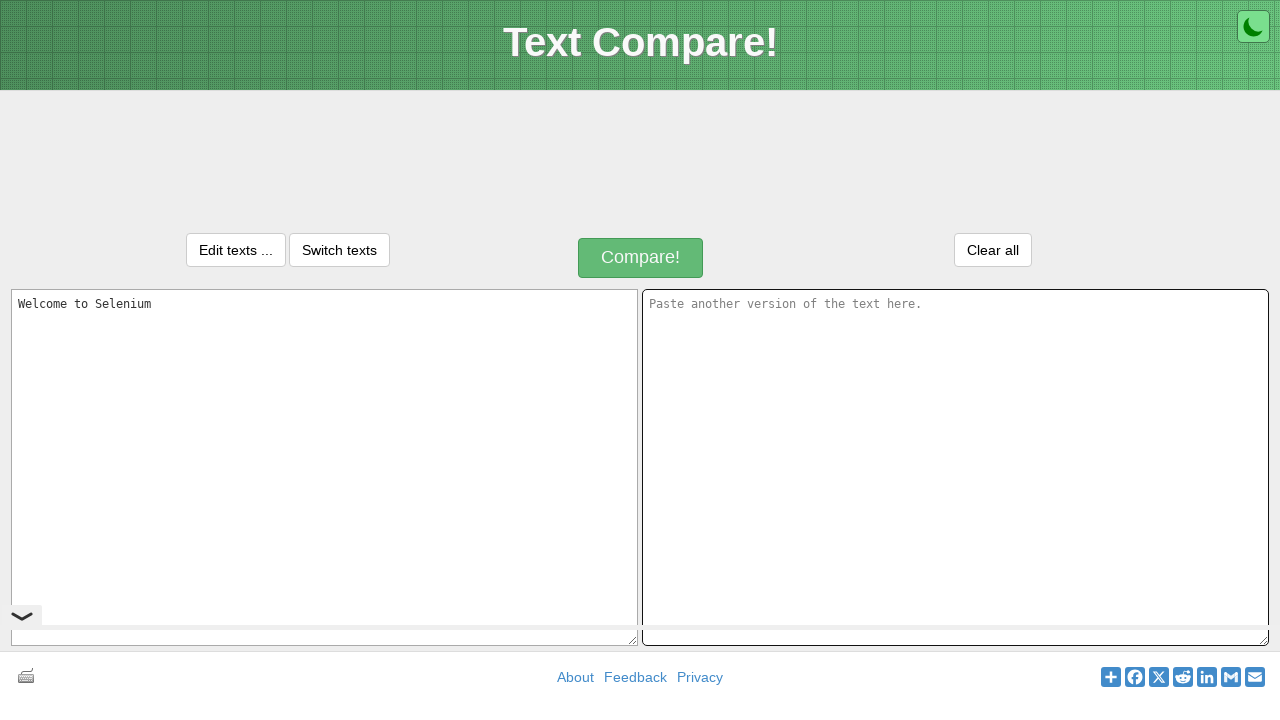

Pasted text into second textarea using Ctrl+V on #inputText2
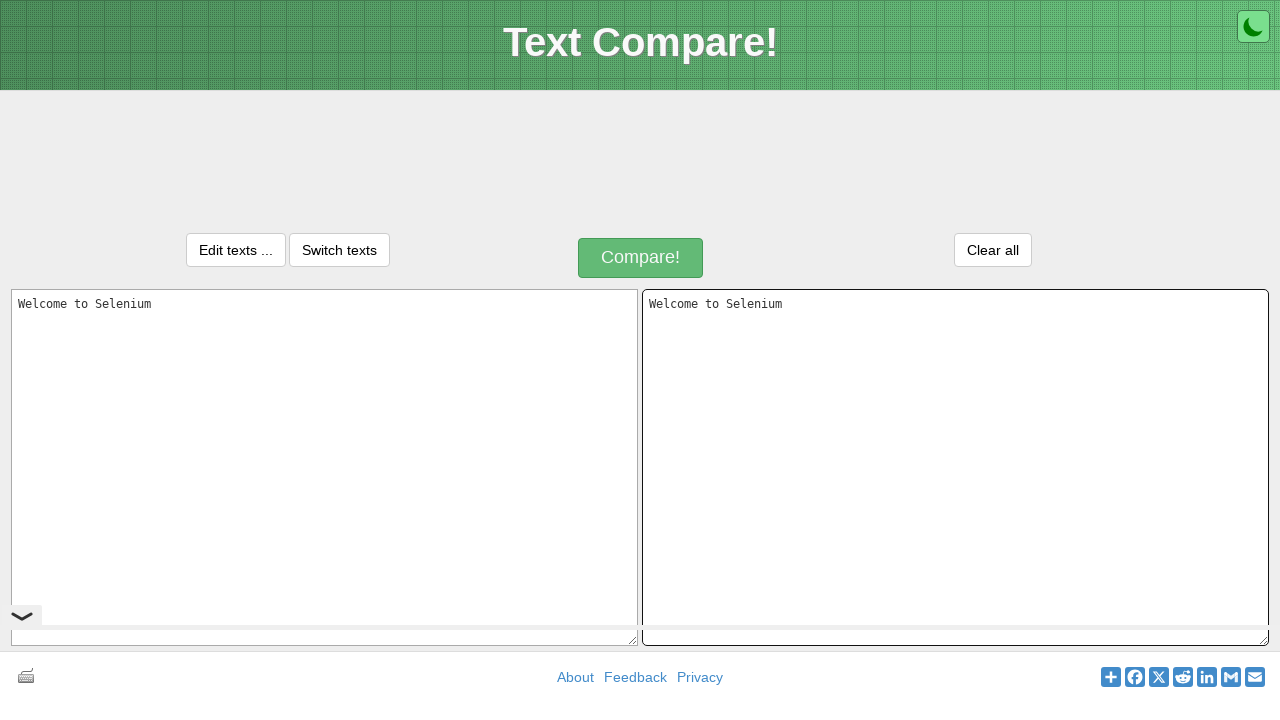

Retrieved text value from first textarea
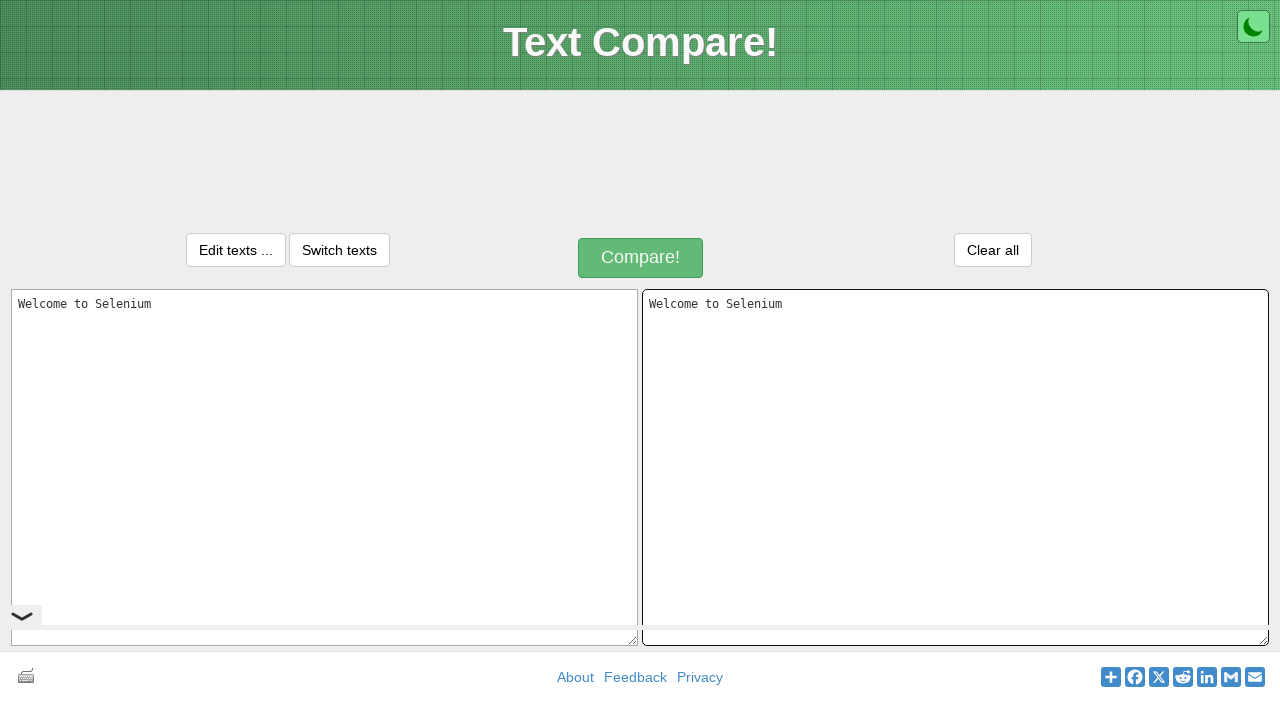

Retrieved text value from second textarea
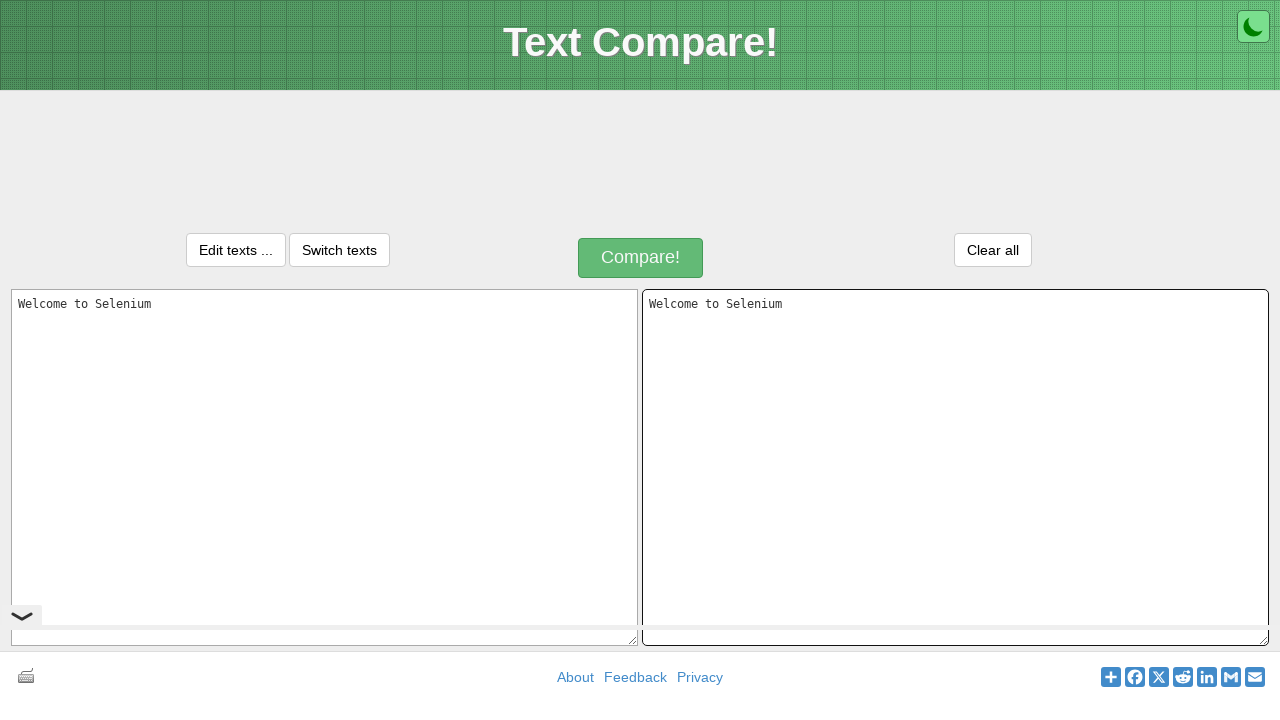

Verified that text in both textareas matches
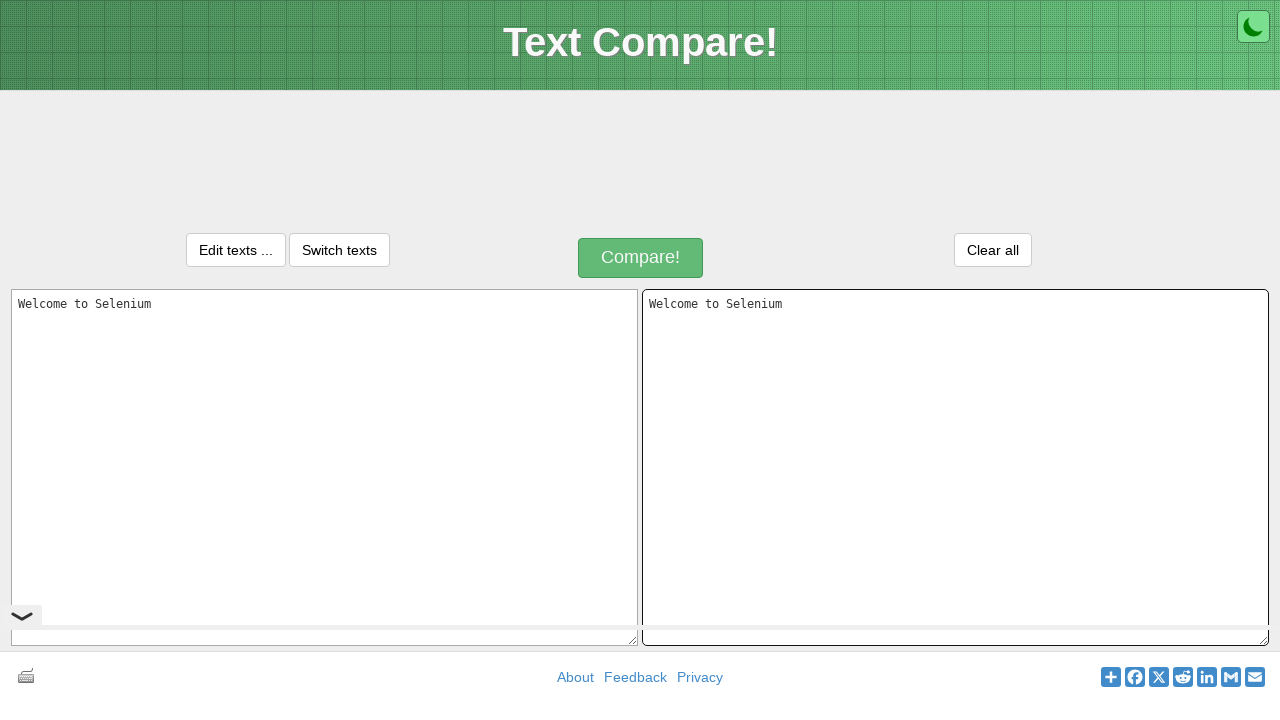

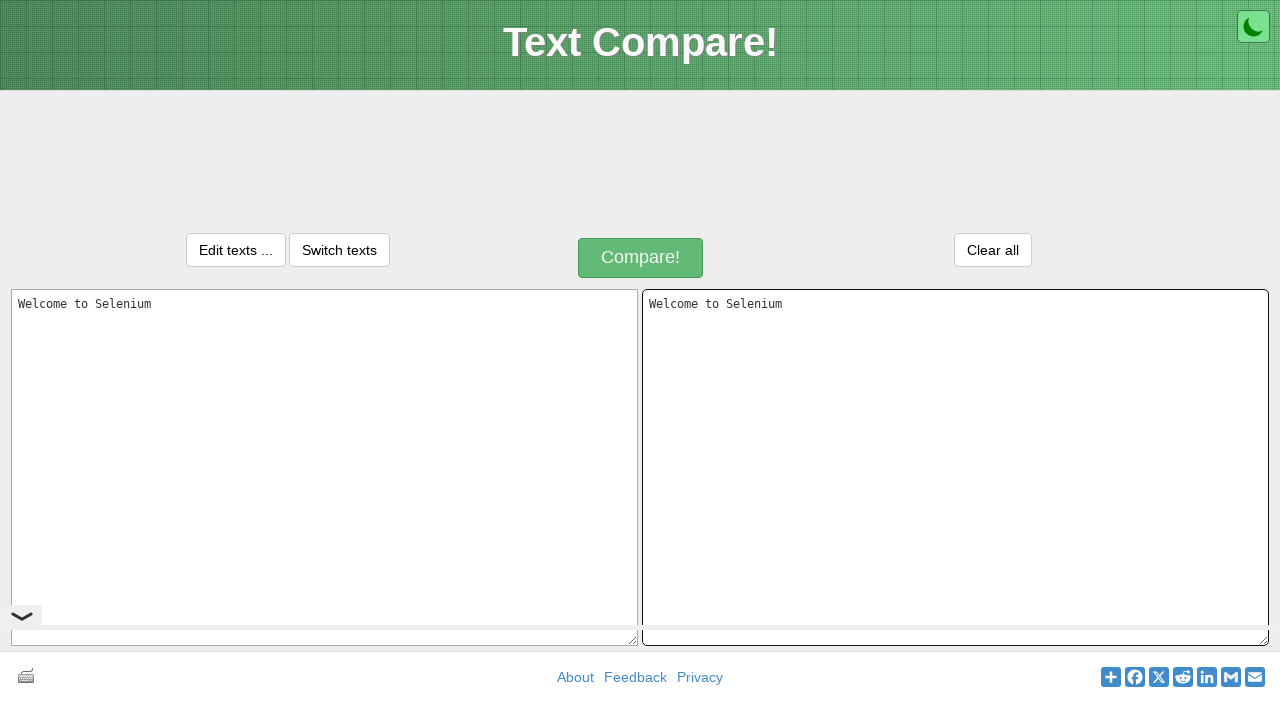